Tests navigation to Java documentation by clicking Get Started, hovering over Node.js dropdown, selecting Java, and verifying the Java-specific content is displayed

Starting URL: https://playwright.dev

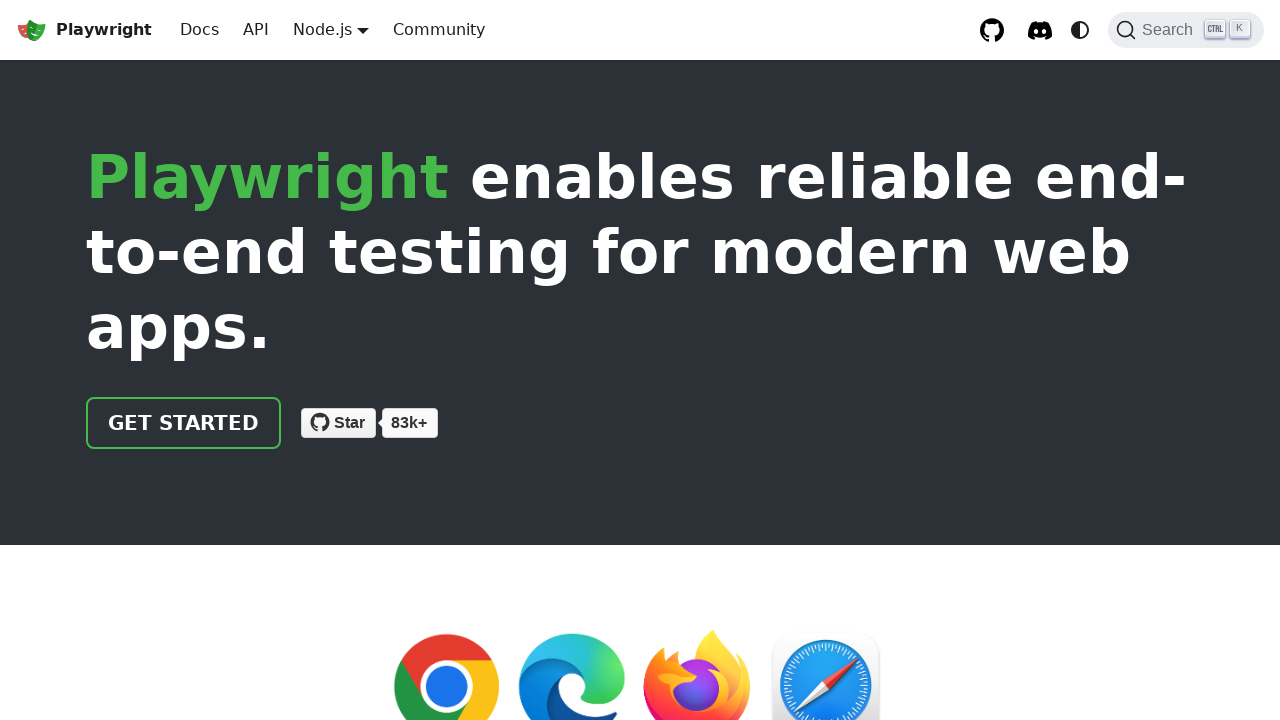

Clicked 'Get started' link at (184, 423) on internal:role=link[name="Get started"i]
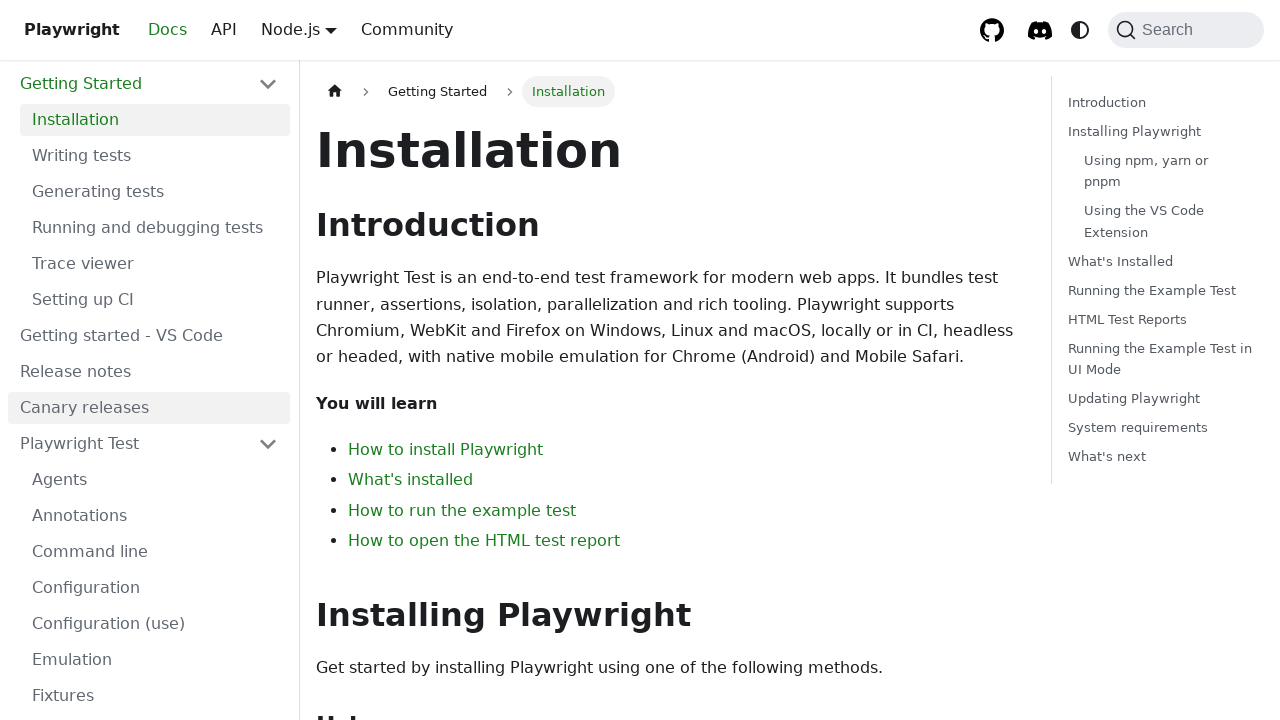

Hovered over Node.js button to reveal language dropdown at (322, 29) on internal:role=button[name="Node.js"i]
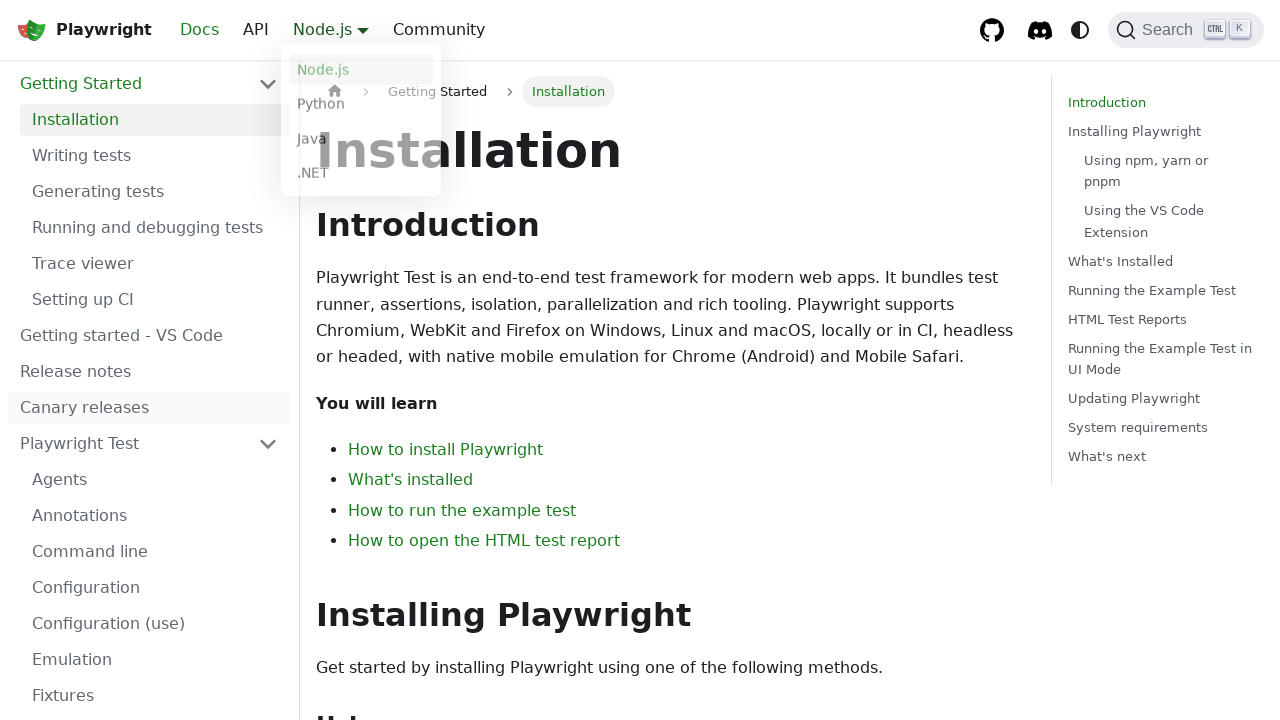

Clicked Java option from dropdown at (361, 142) on internal:text="Java"s
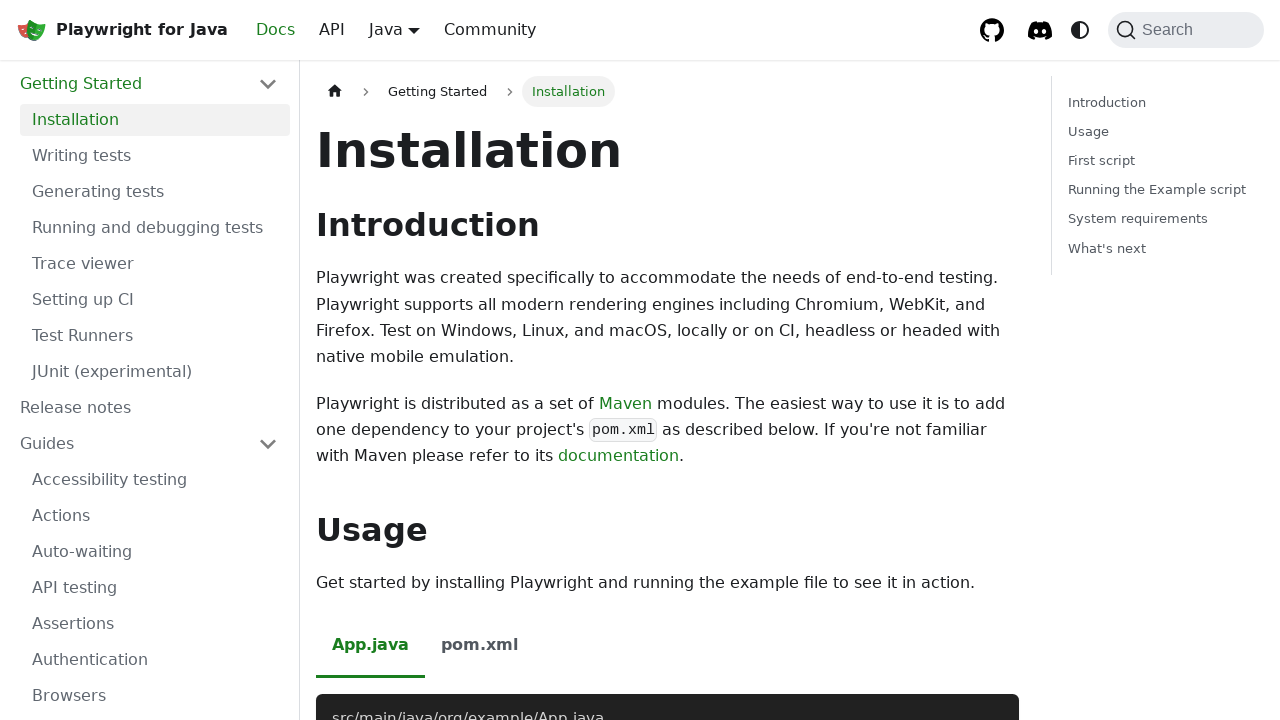

Successfully navigated to Java documentation page
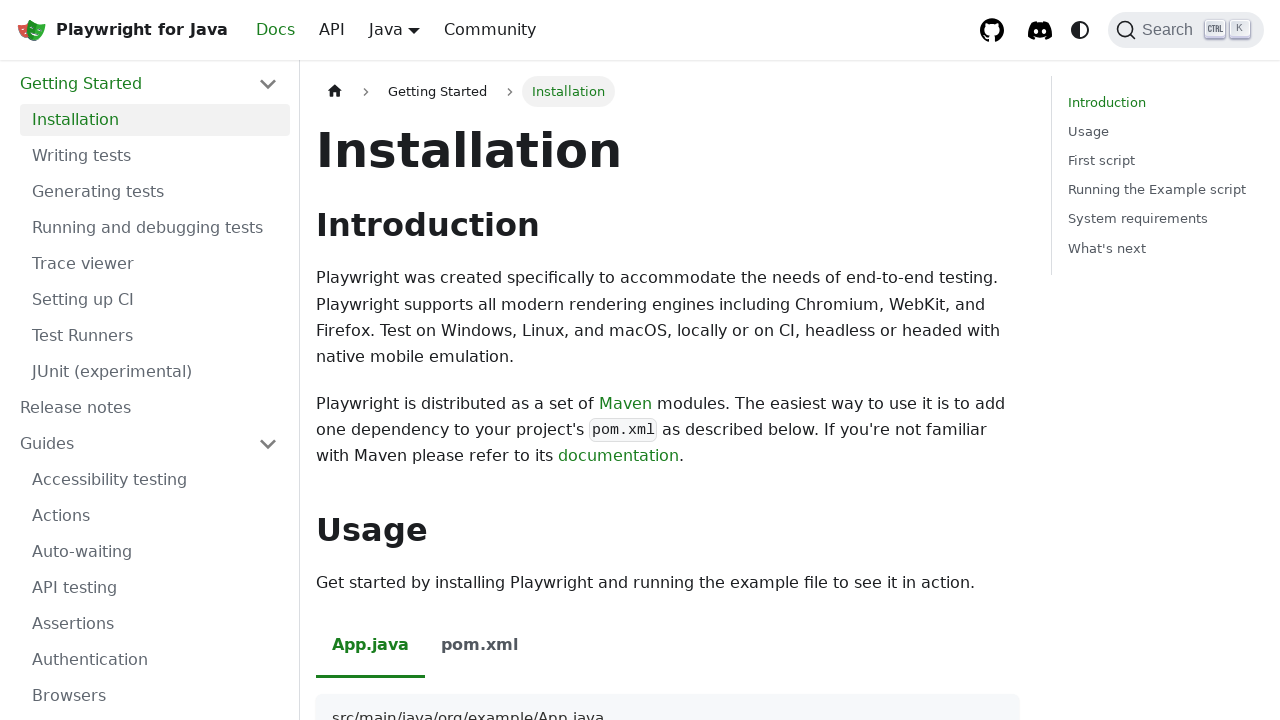

Java-specific Maven documentation content is visible
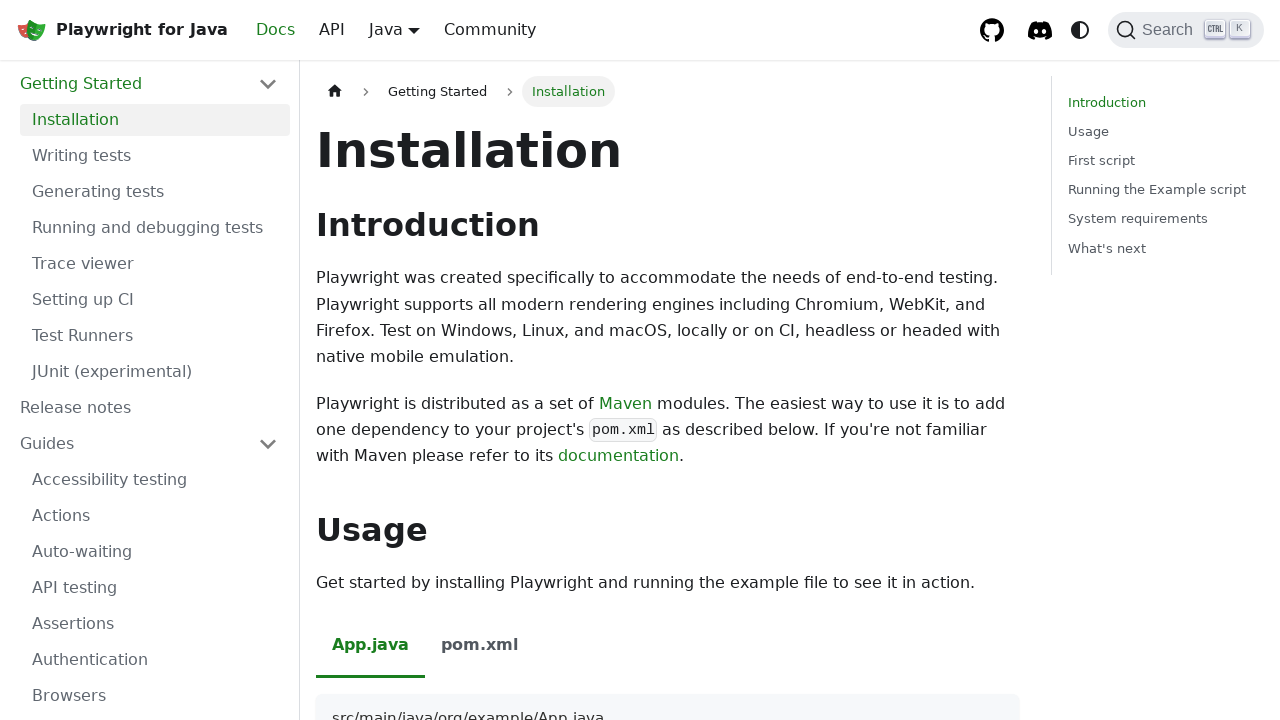

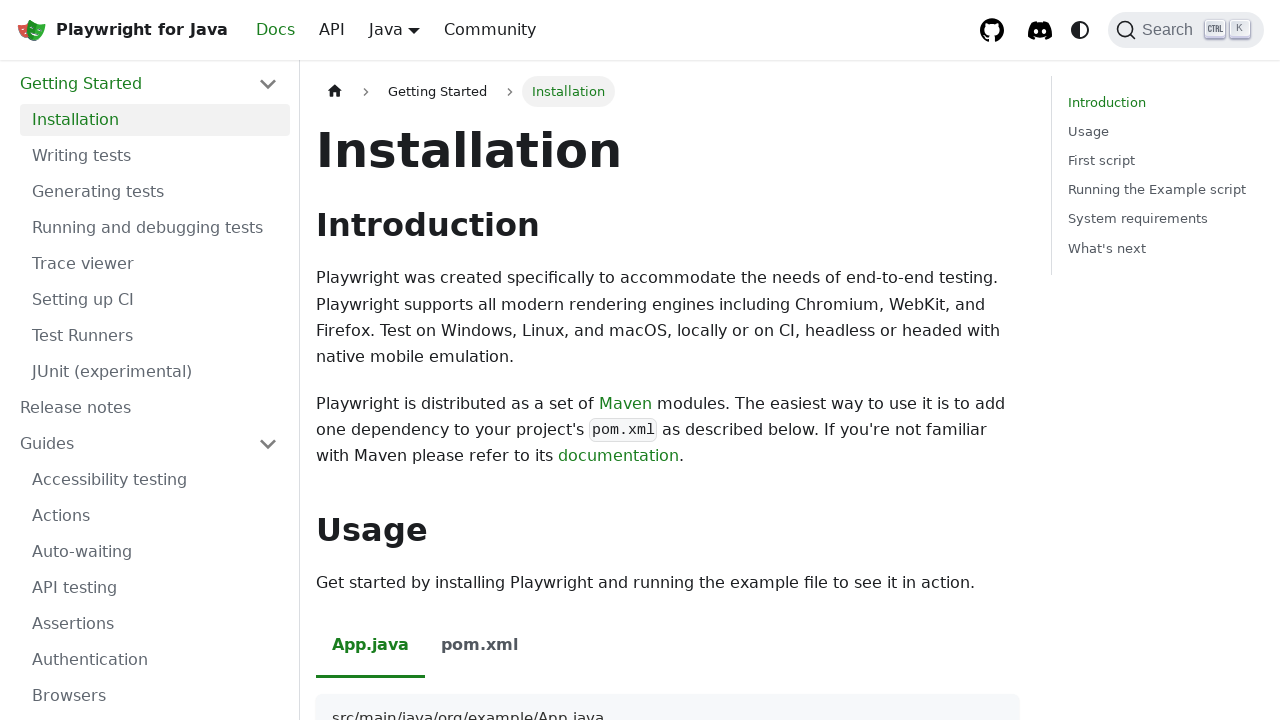